Clicks the Start button on the holiday entitlement calculator page to begin the calculation process.

Starting URL: https://www.gov.uk/calculate-your-holiday-entitlement

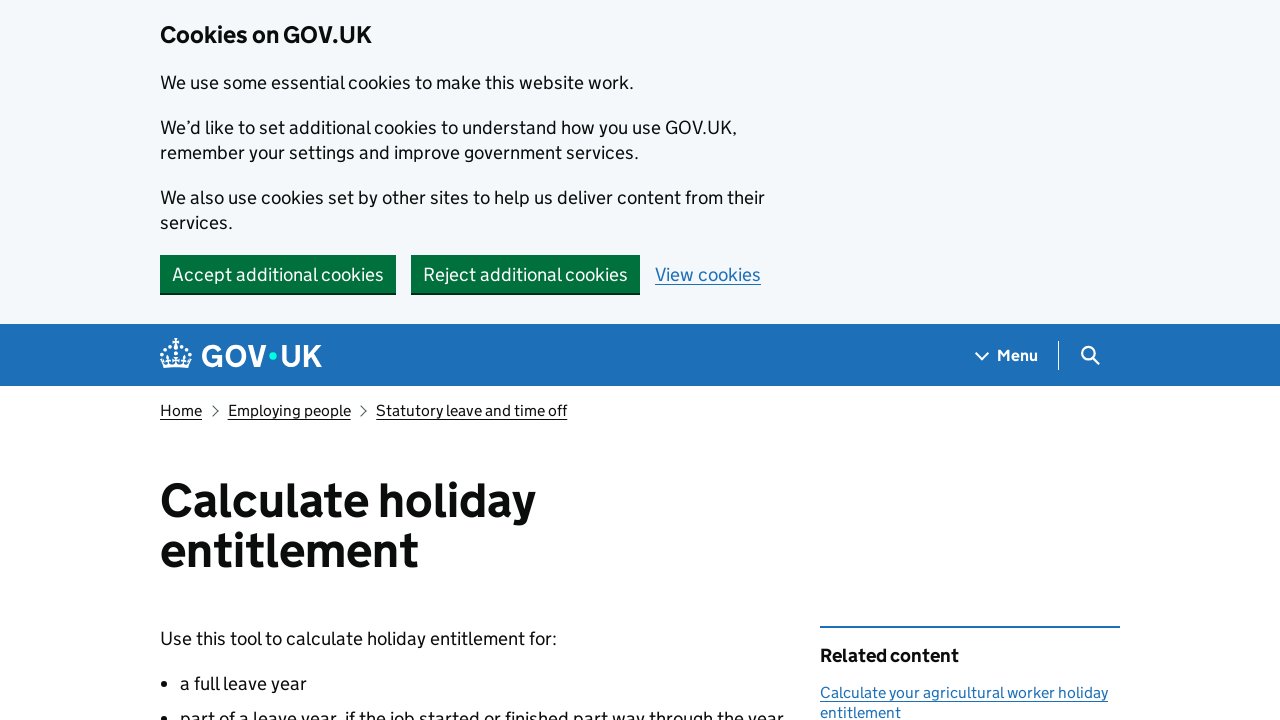

Navigated to holiday entitlement calculator page
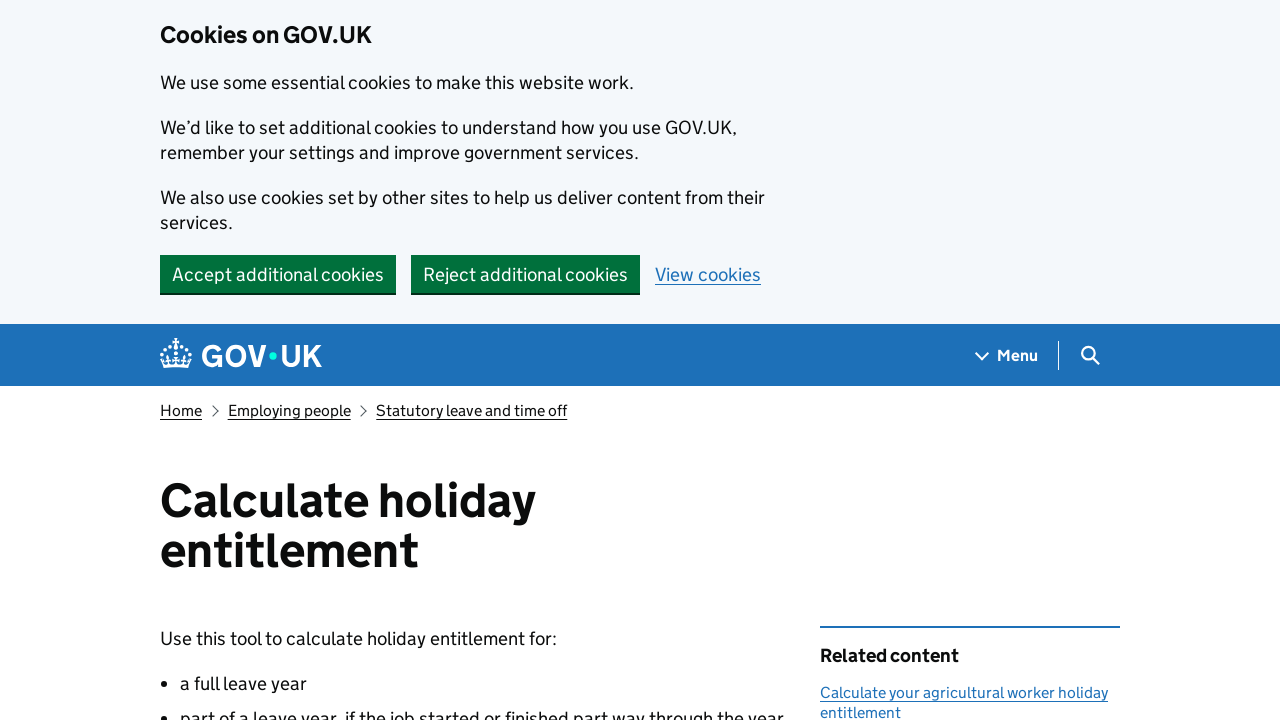

Clicked Start now button to begin the calculation process at (238, 360) on internal:role=button[name="Start now"i]
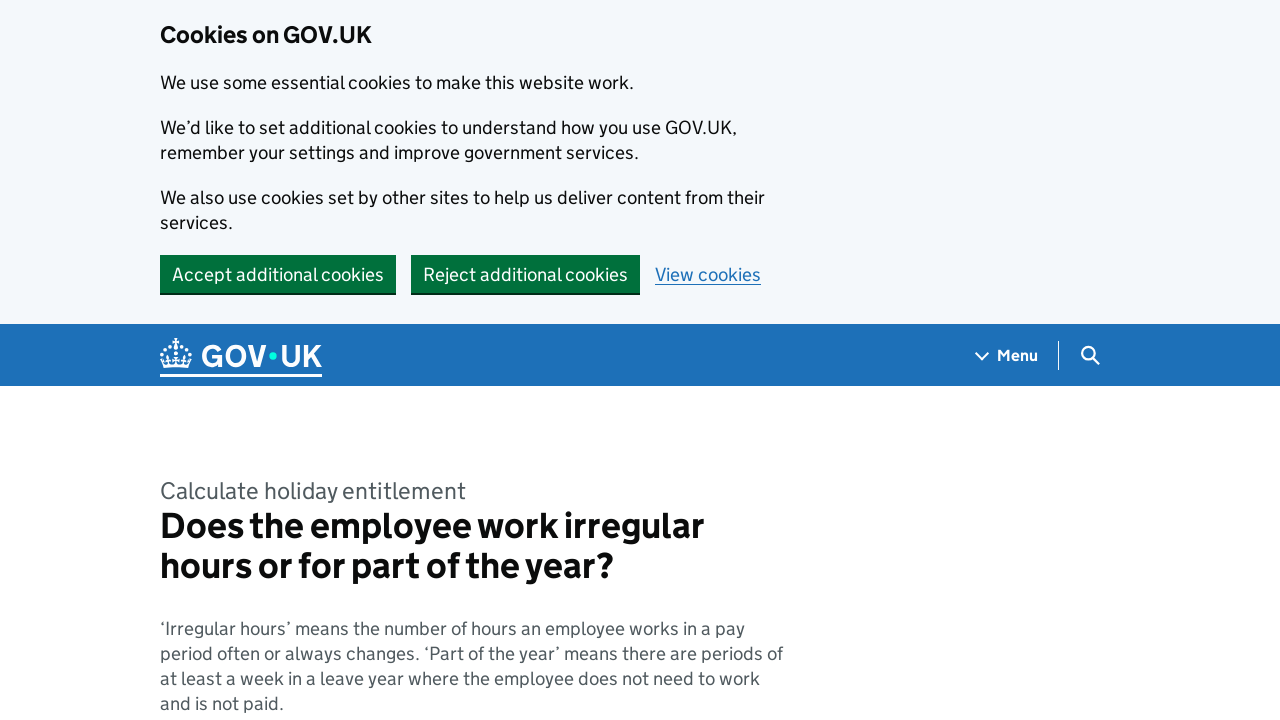

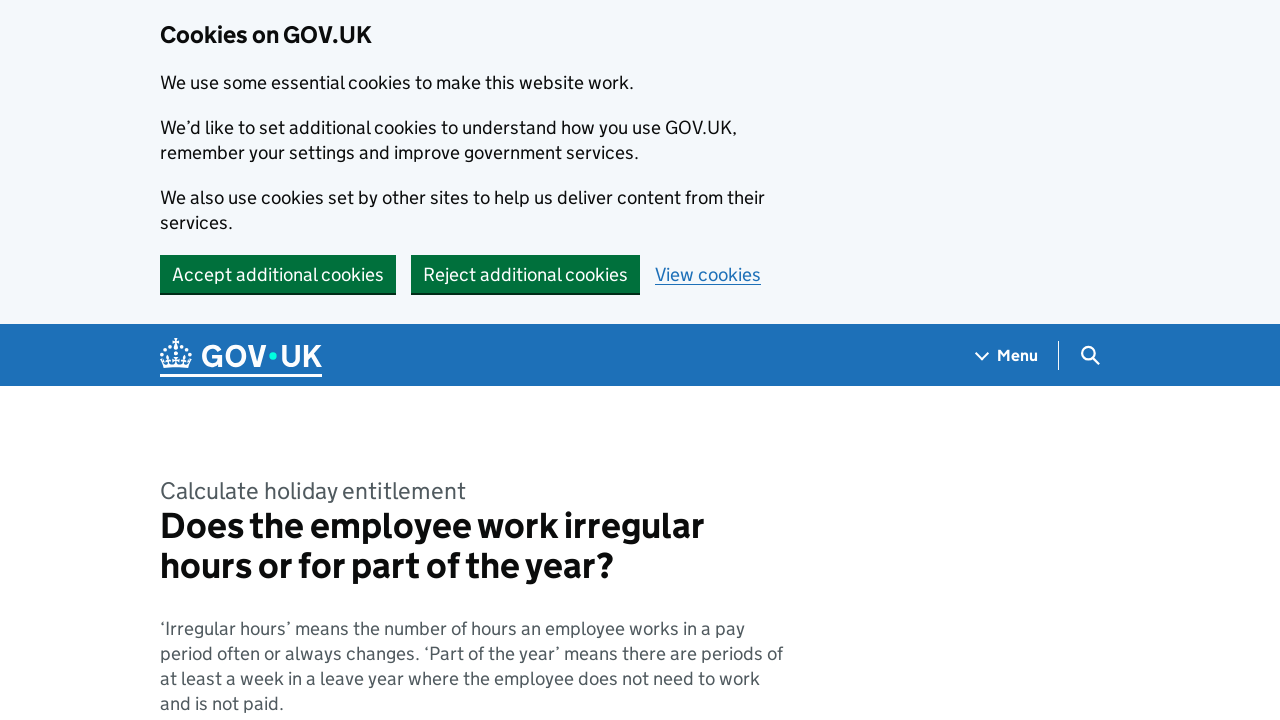